Tests browser back button navigation between filter views

Starting URL: https://demo.playwright.dev/todomvc

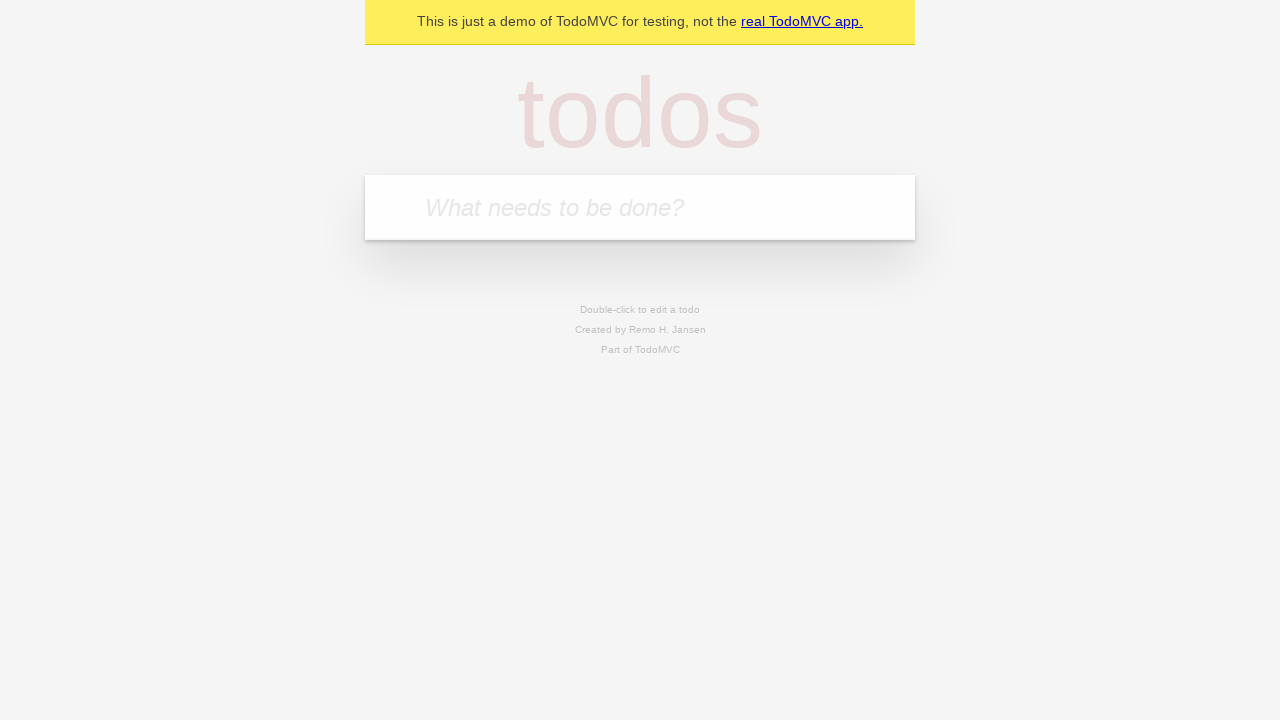

Filled todo input with 'buy some cheese' on internal:attr=[placeholder="What needs to be done?"i]
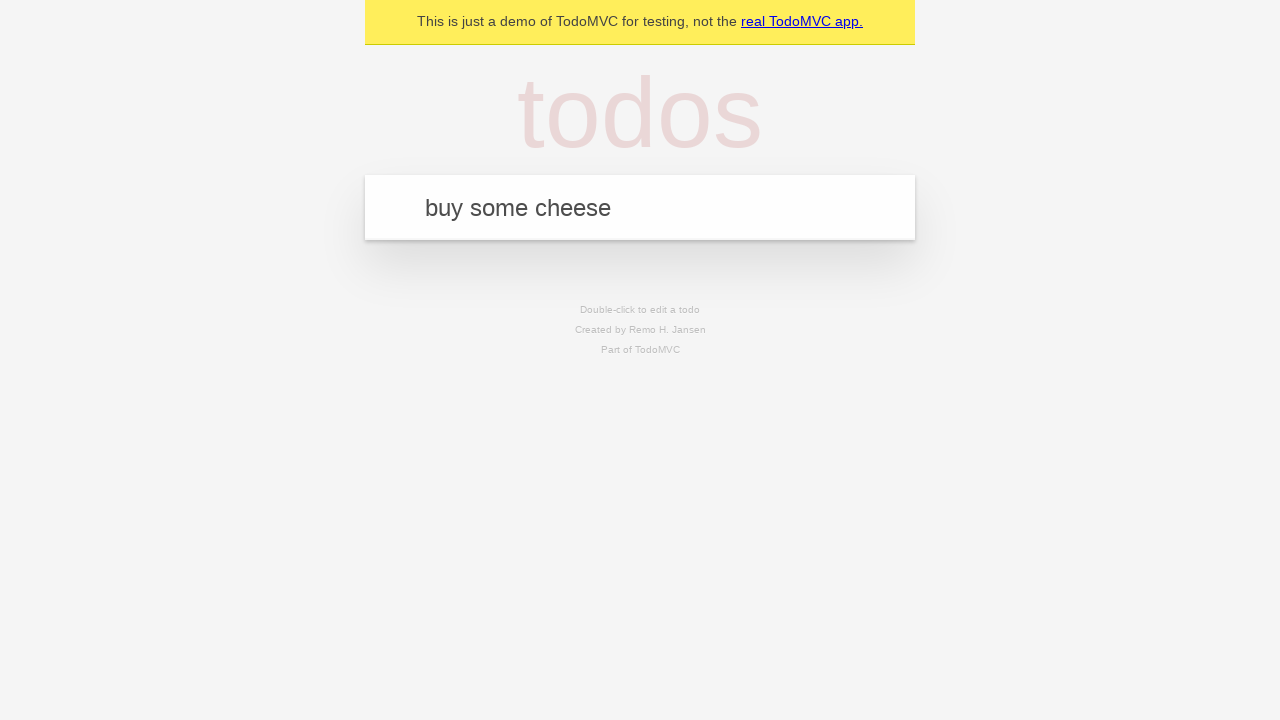

Pressed Enter to create todo 'buy some cheese' on internal:attr=[placeholder="What needs to be done?"i]
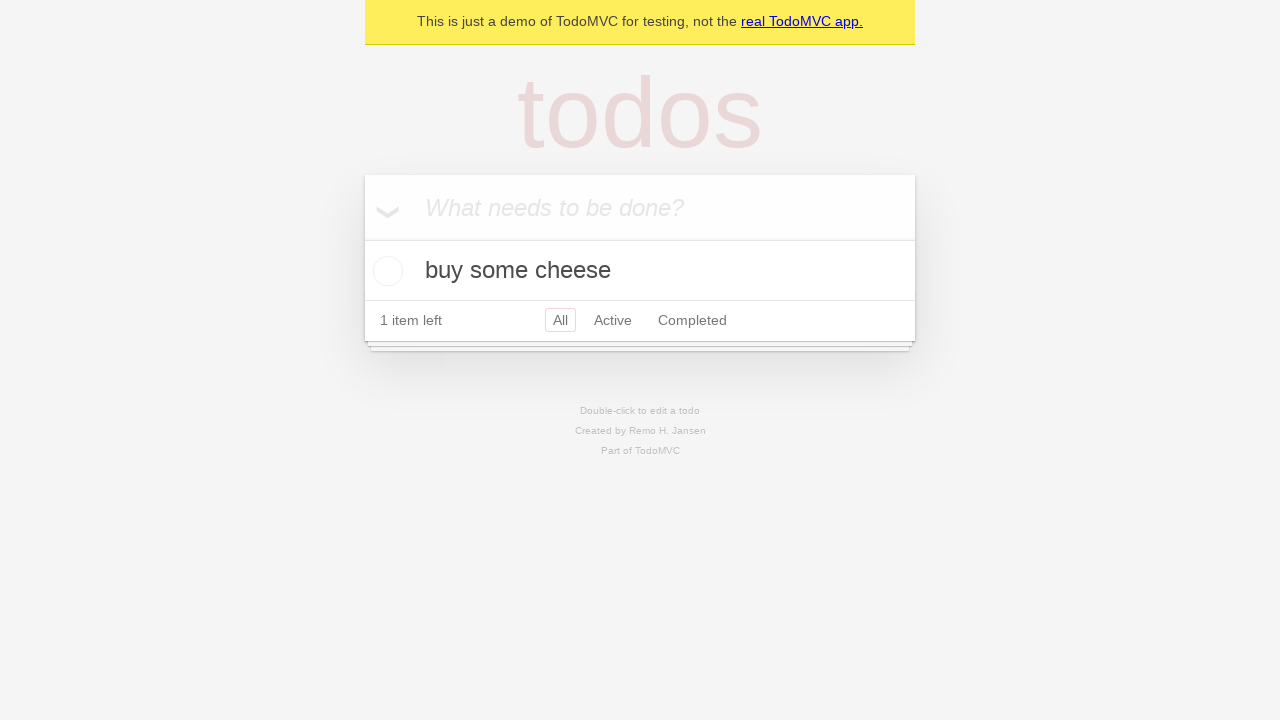

Filled todo input with 'feed the cat' on internal:attr=[placeholder="What needs to be done?"i]
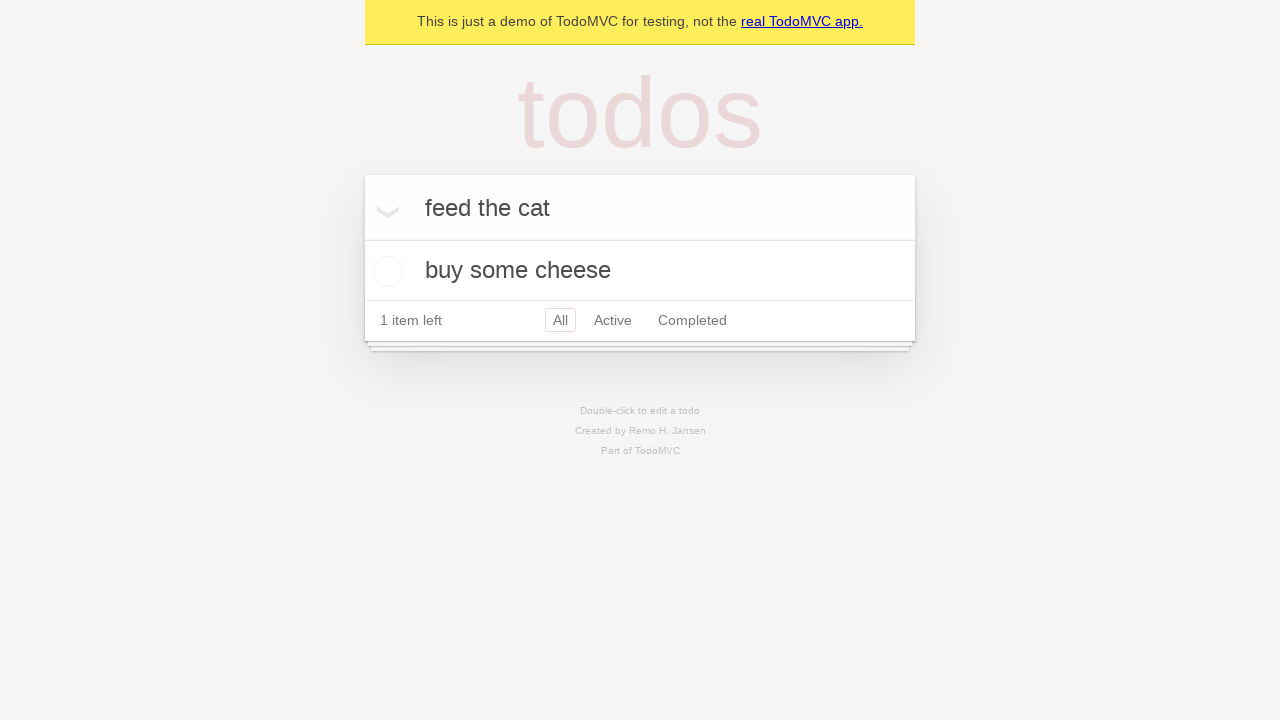

Pressed Enter to create todo 'feed the cat' on internal:attr=[placeholder="What needs to be done?"i]
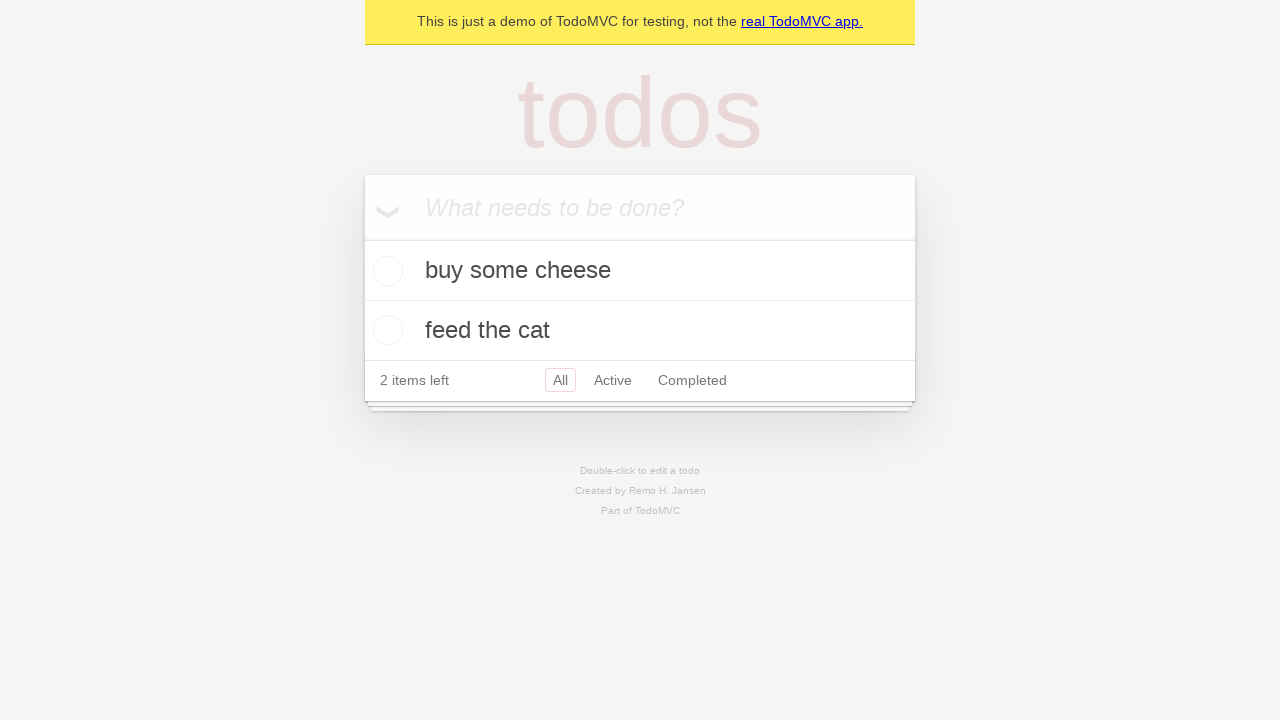

Filled todo input with 'book a doctors appointment' on internal:attr=[placeholder="What needs to be done?"i]
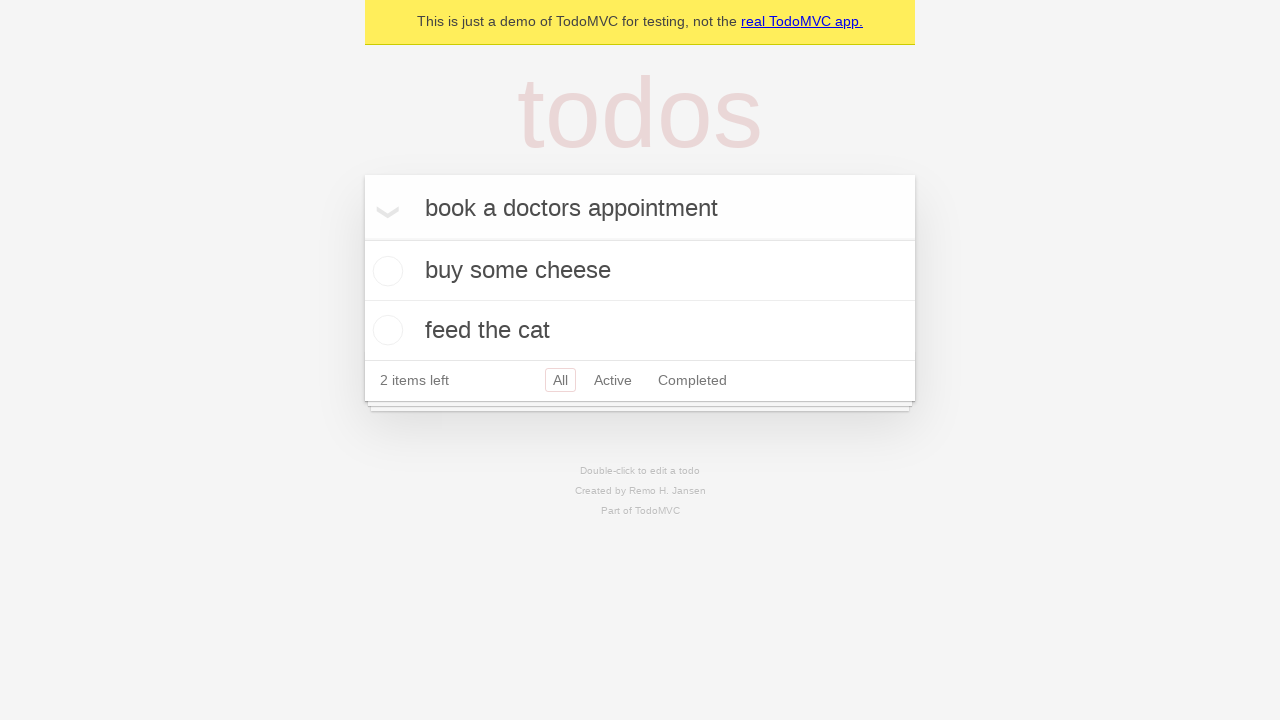

Pressed Enter to create todo 'book a doctors appointment' on internal:attr=[placeholder="What needs to be done?"i]
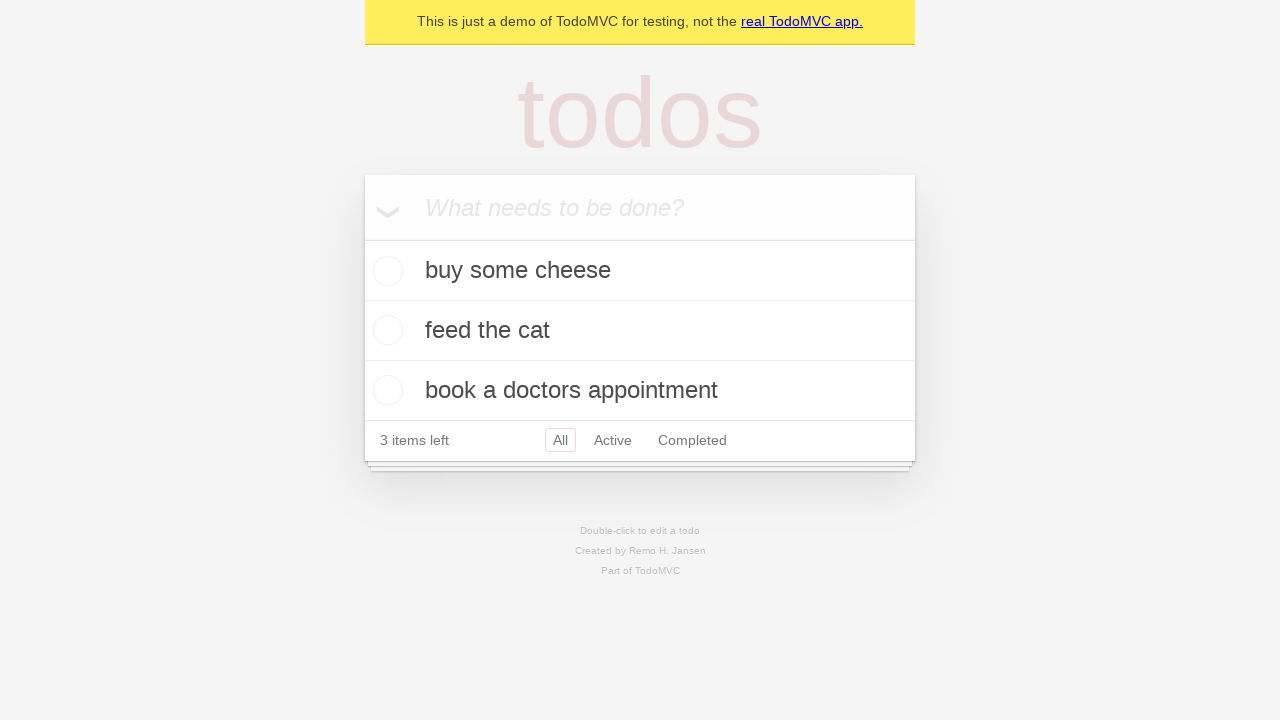

Checked the second todo item at (385, 330) on internal:testid=[data-testid="todo-item"s] >> nth=1 >> internal:role=checkbox
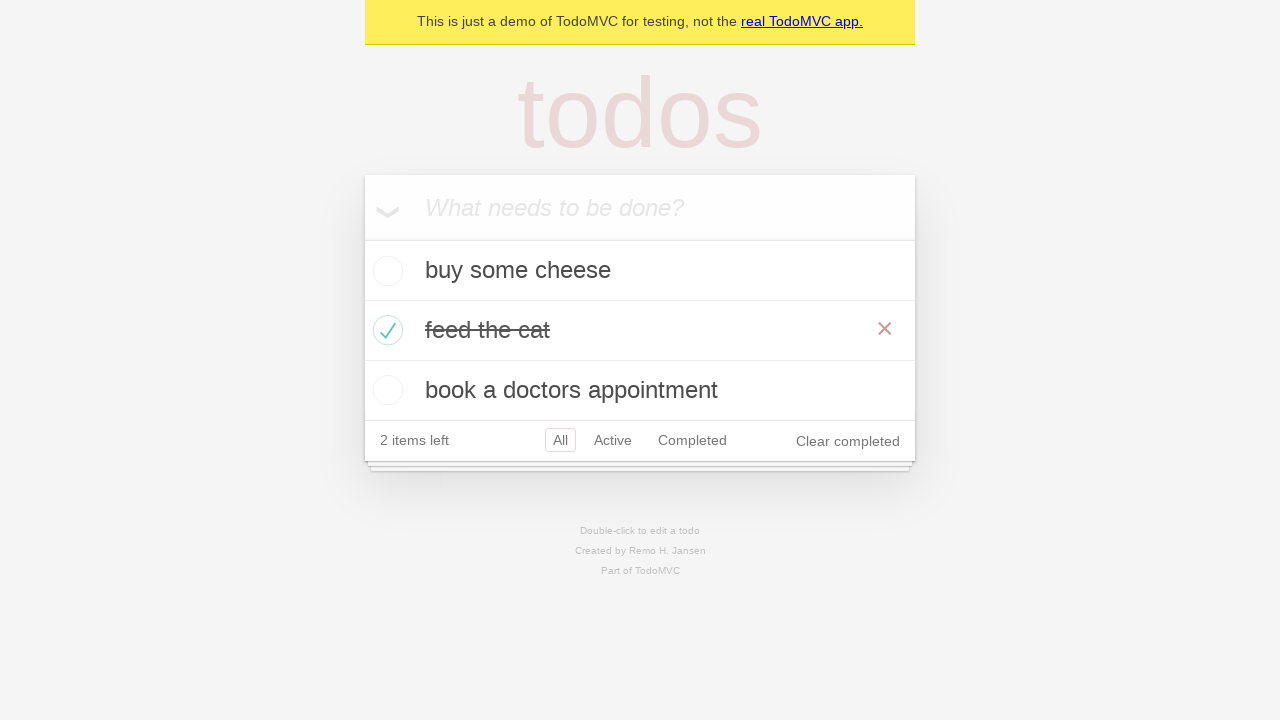

Clicked 'All' filter link at (560, 440) on internal:role=link[name="All"i]
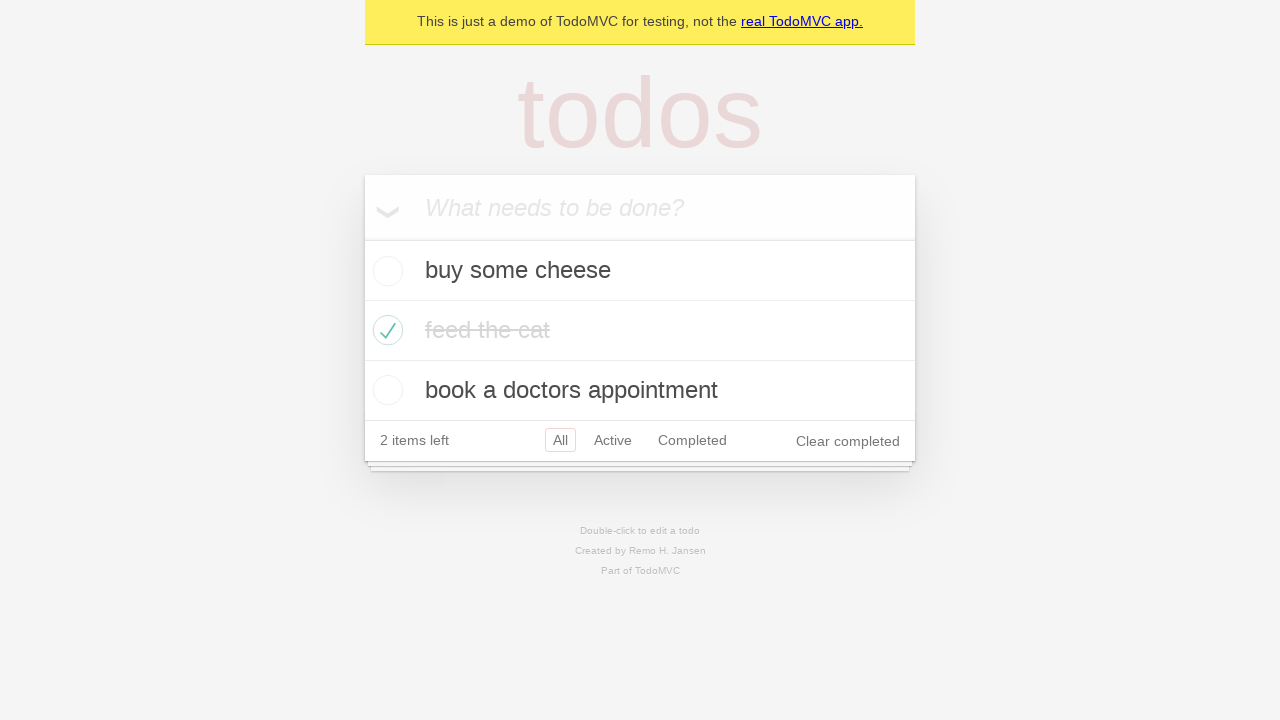

Clicked 'Active' filter link at (613, 440) on internal:role=link[name="Active"i]
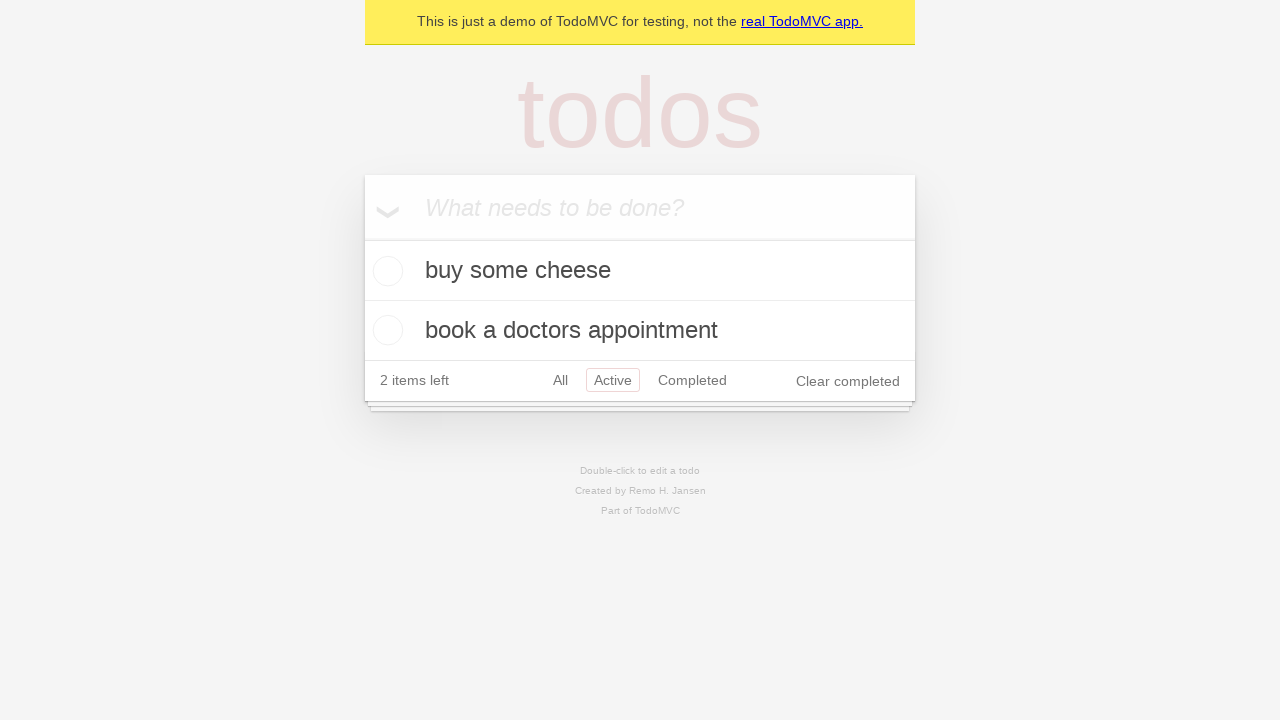

Clicked 'Completed' filter link at (692, 380) on internal:role=link[name="Completed"i]
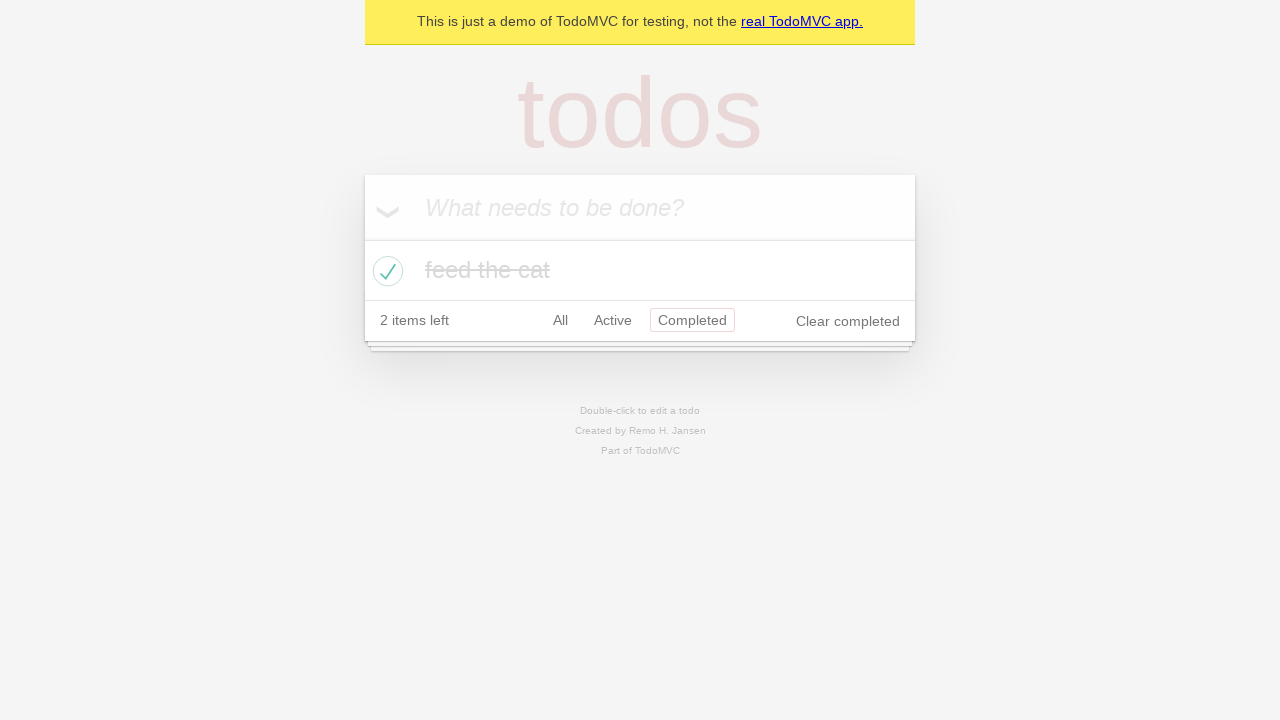

Navigated back using browser back button (from Completed to Active)
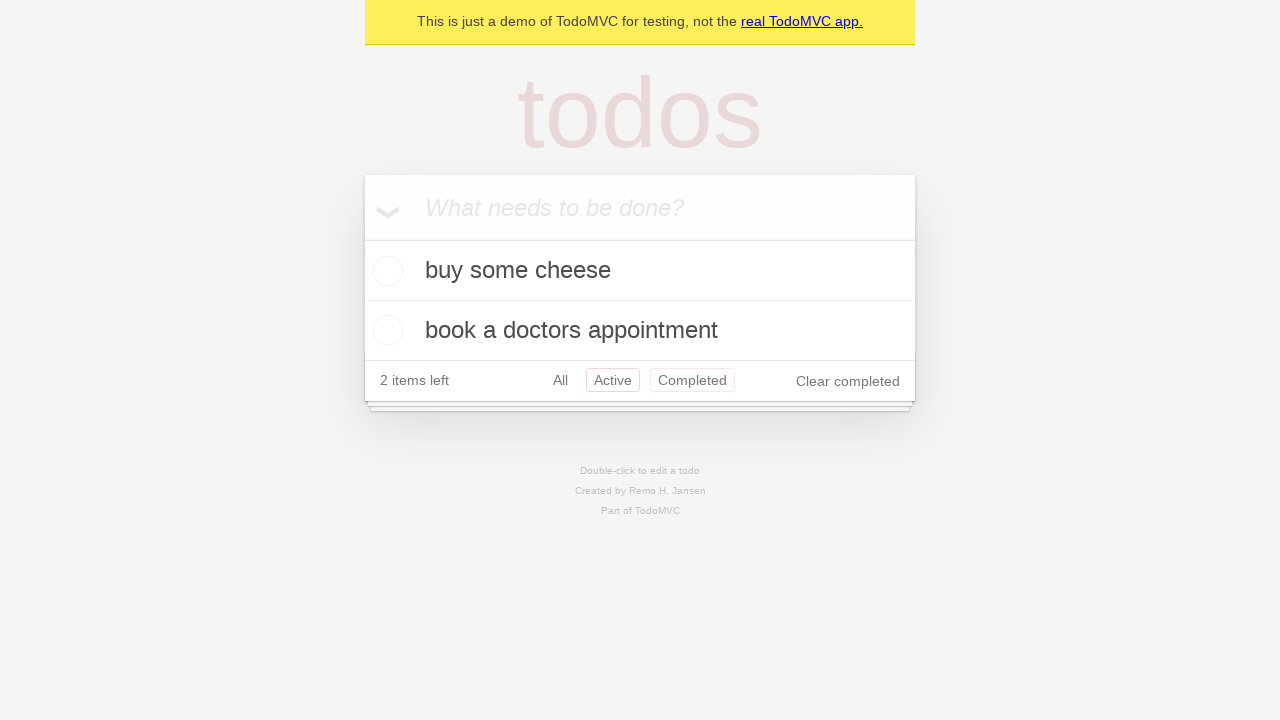

Navigated back using browser back button (from Active to All)
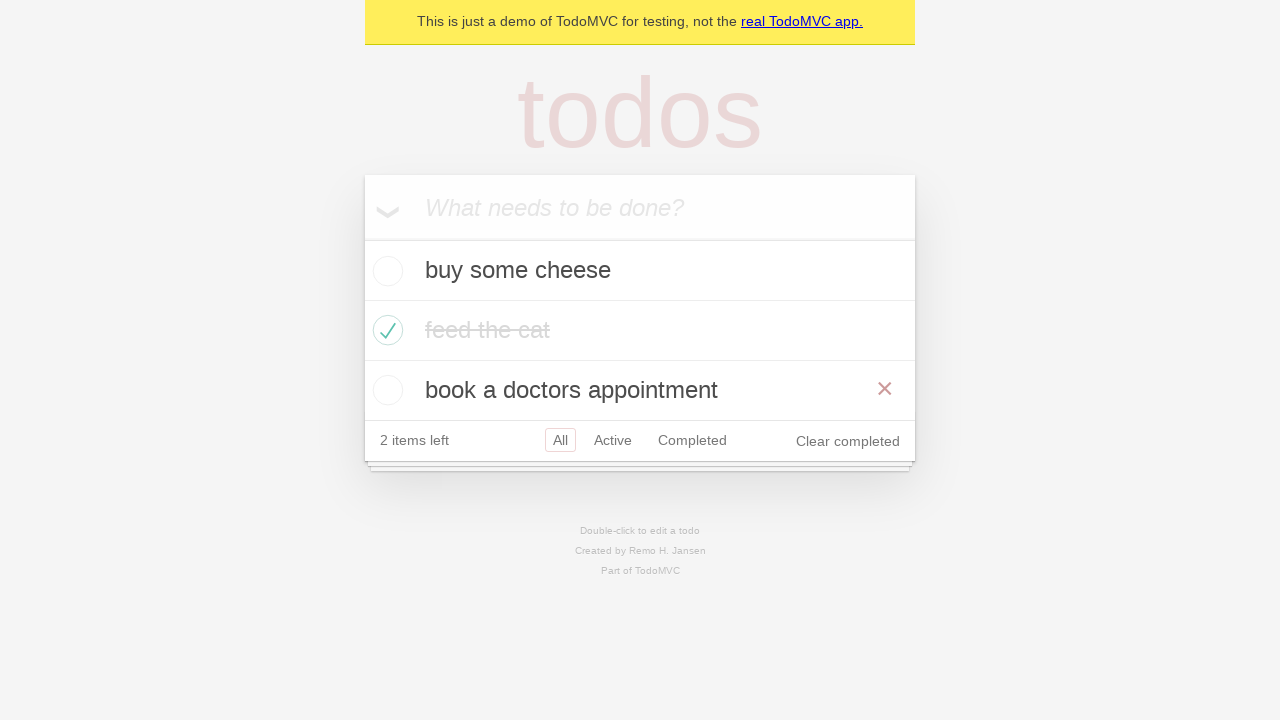

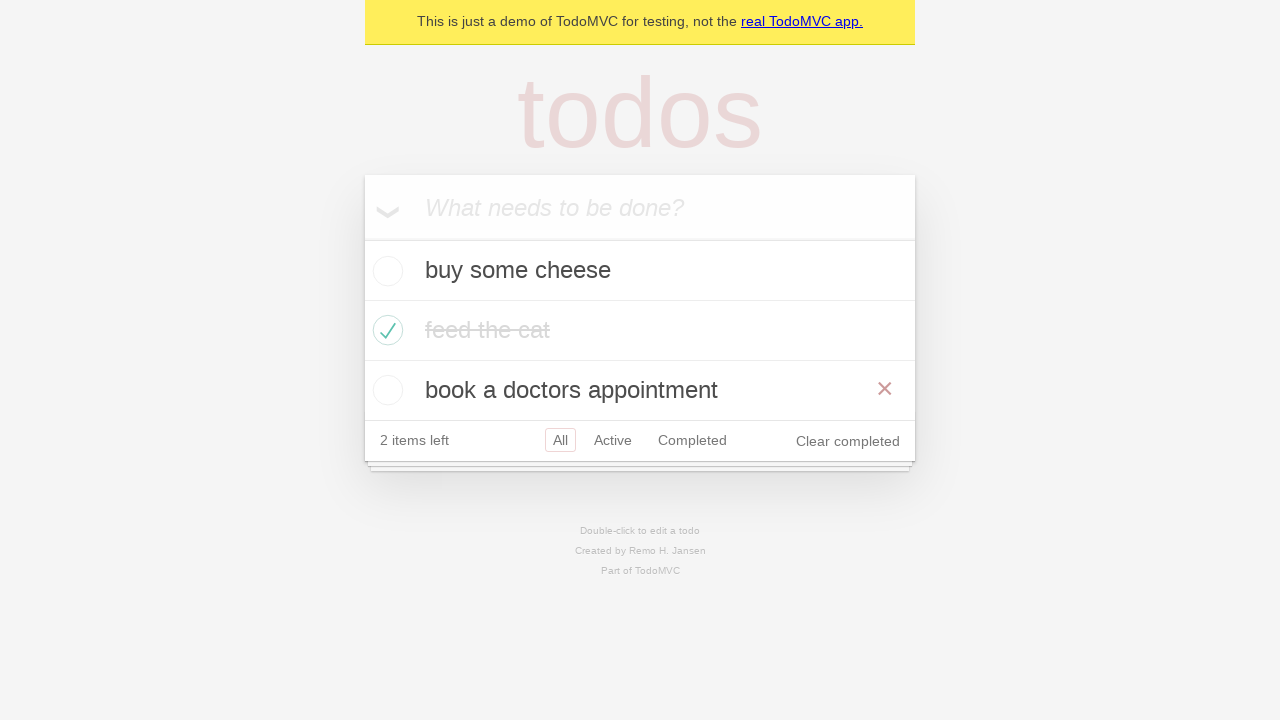